Tests Bootstrap radio button elements by verifying initial selection and switching to a different radio option

Starting URL: https://getbootstrap.com/docs/4.3/components/forms/#checkboxes-and-radios

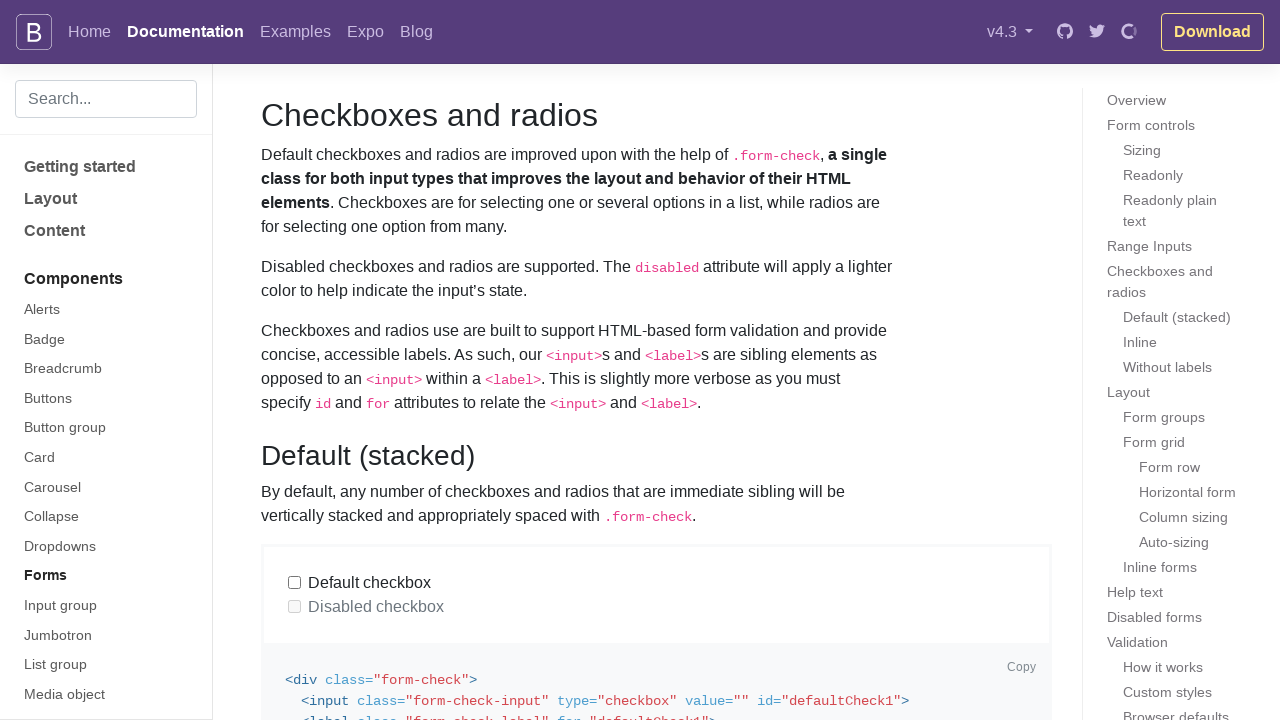

Located default radio button by role and name
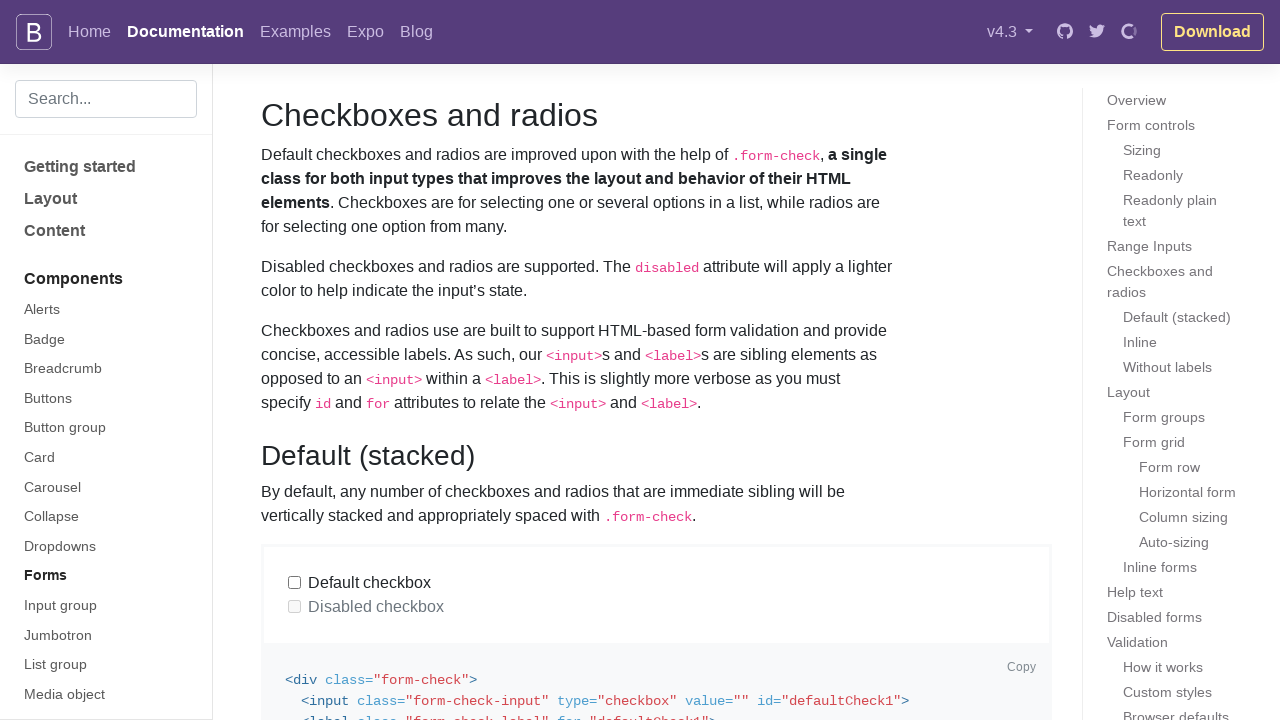

Located second default radio button by role and name
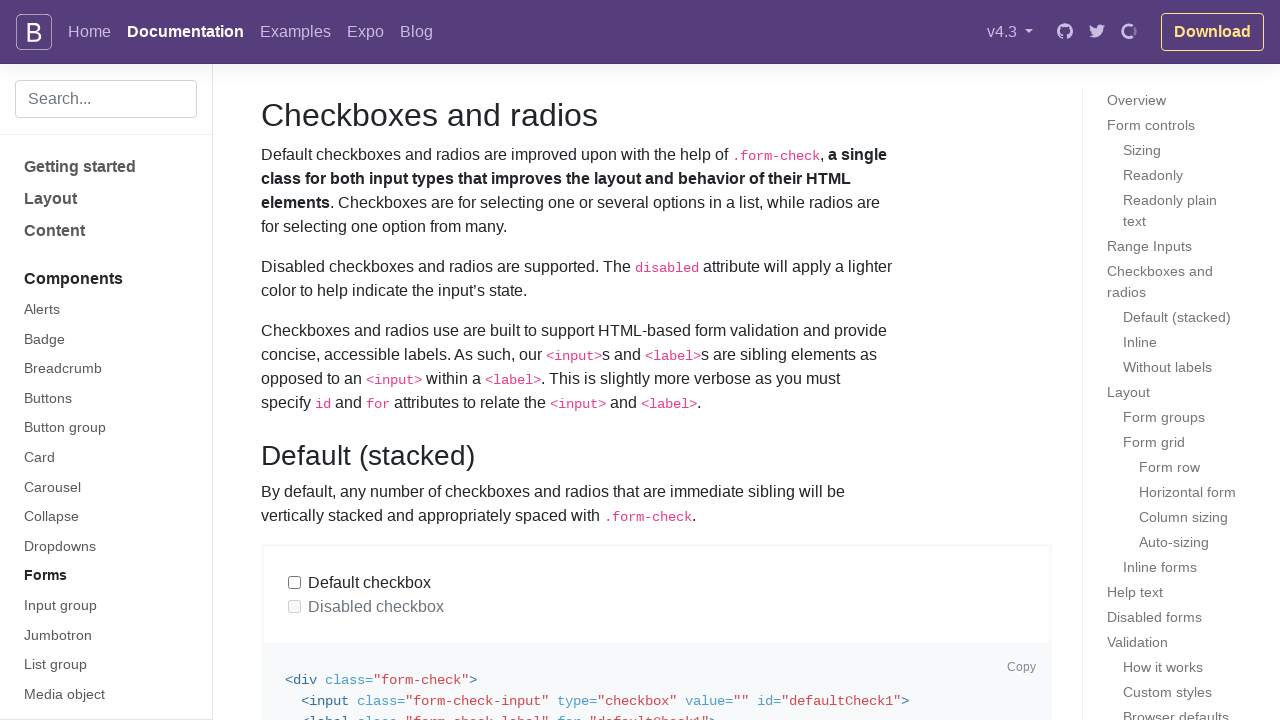

Verified default radio button is initially checked
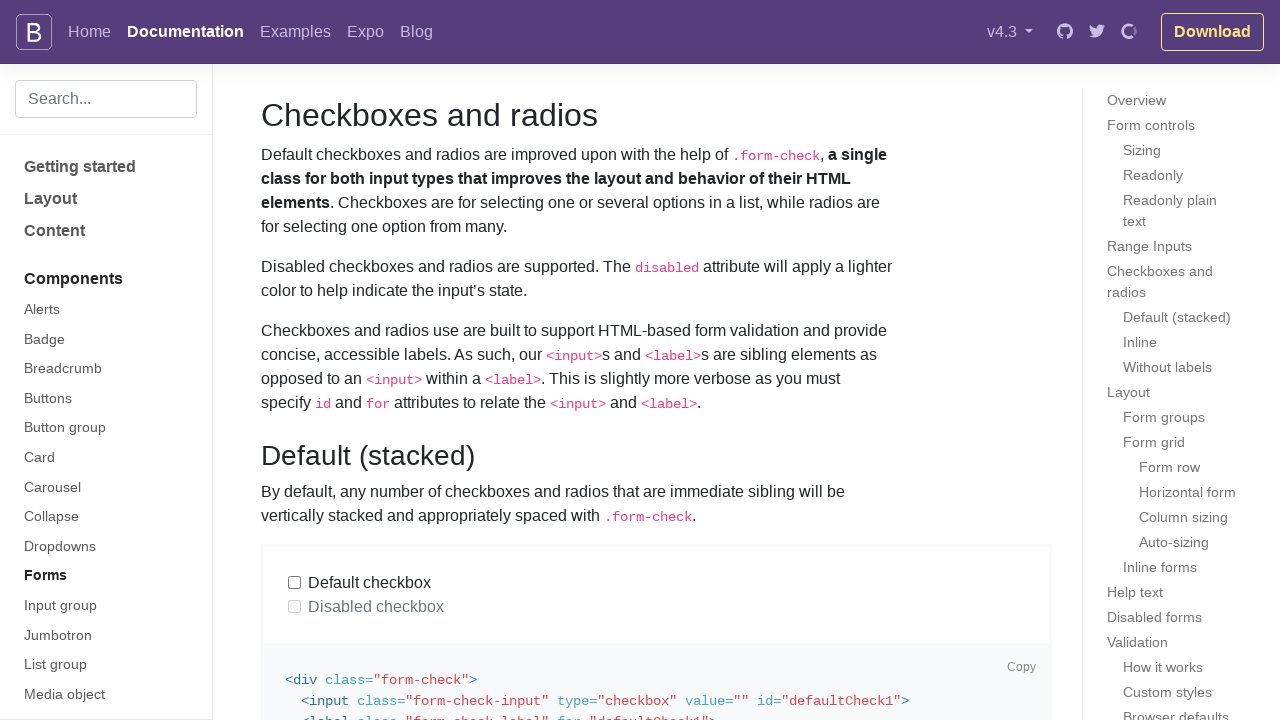

Clicked second radio button to select it at (295, 361) on internal:role=radio[name="Second default radio"s]
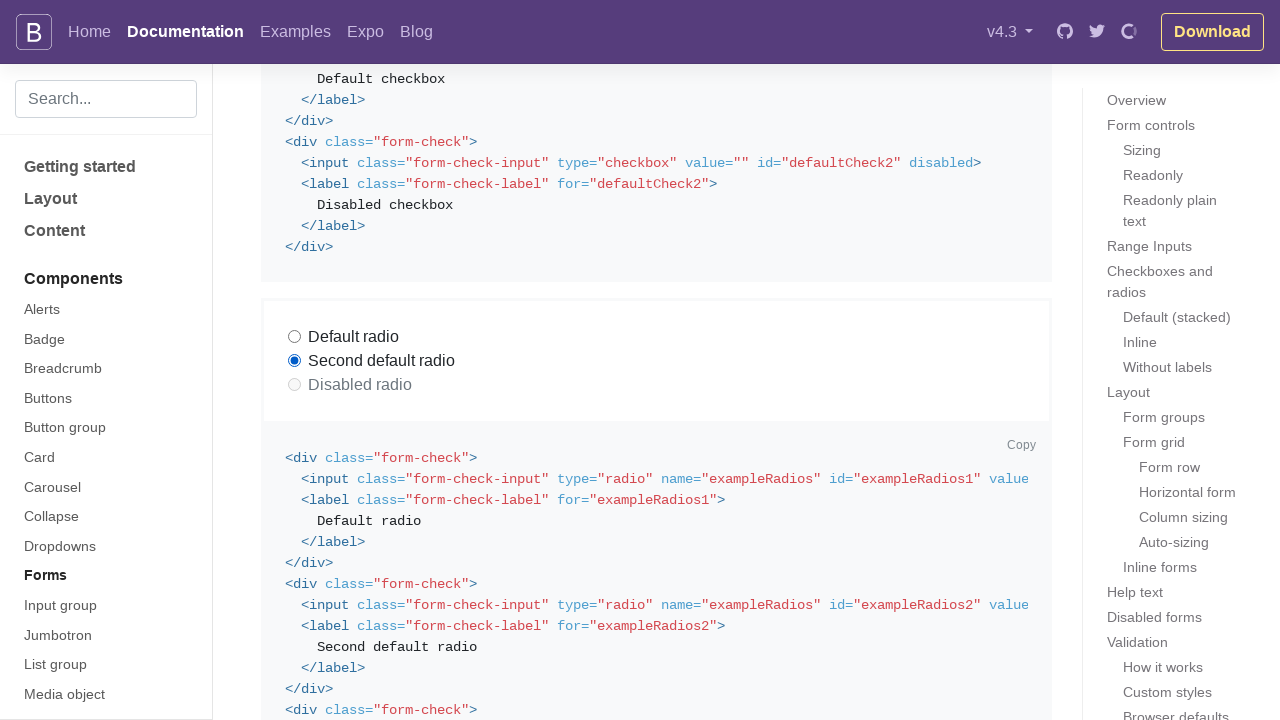

Verified second radio button is now checked
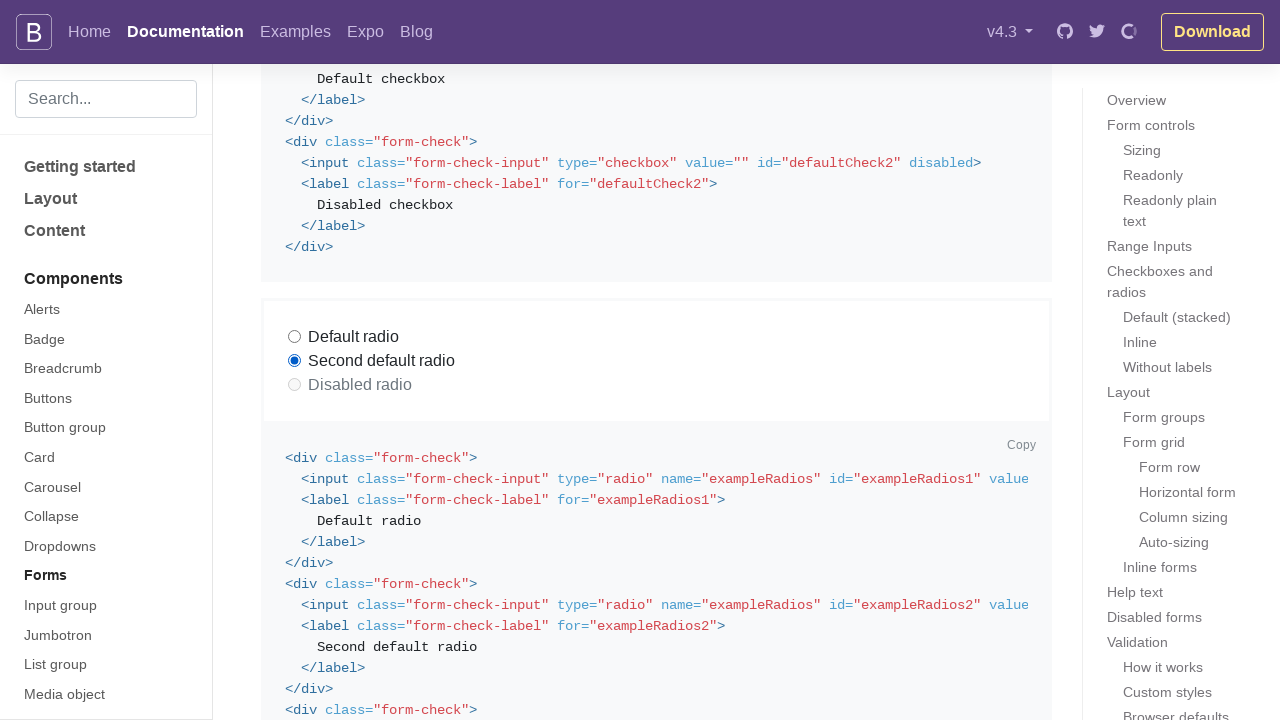

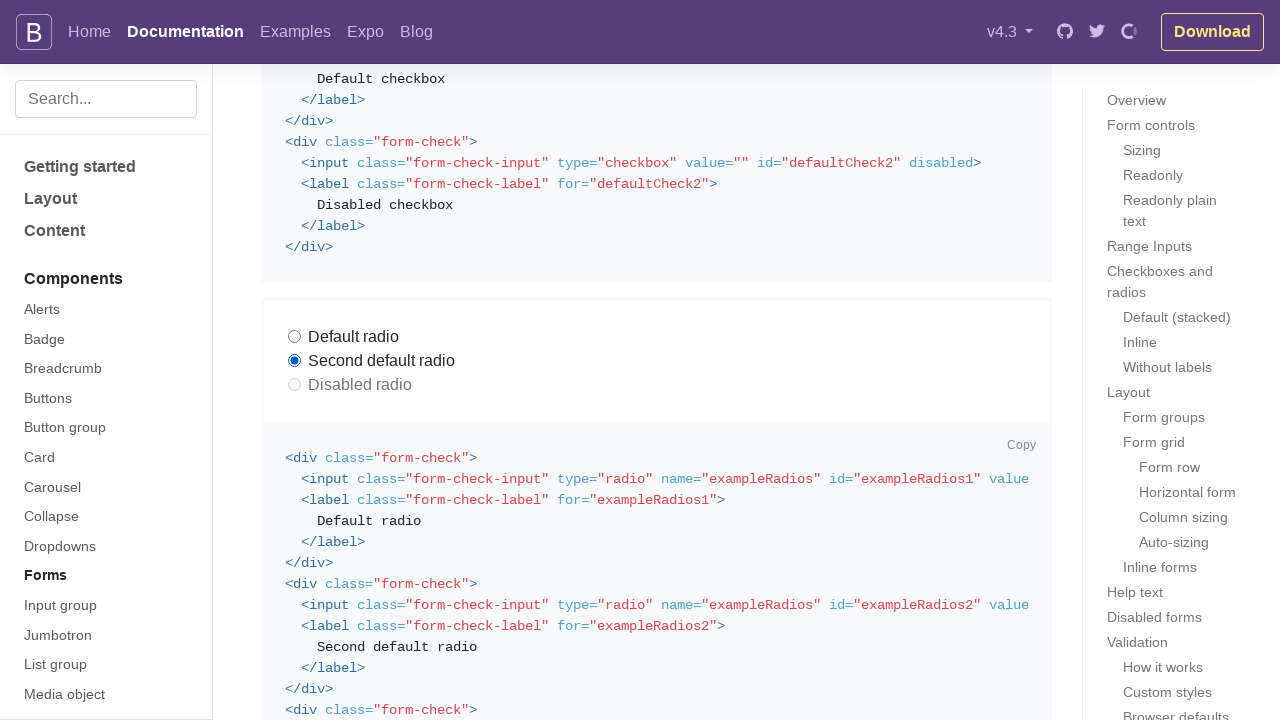